Navigates to a form page, scrolls down, and selects the "Cheese" radio button from a group of radio buttons

Starting URL: http://www.echoecho.com/htmlforms10.htm

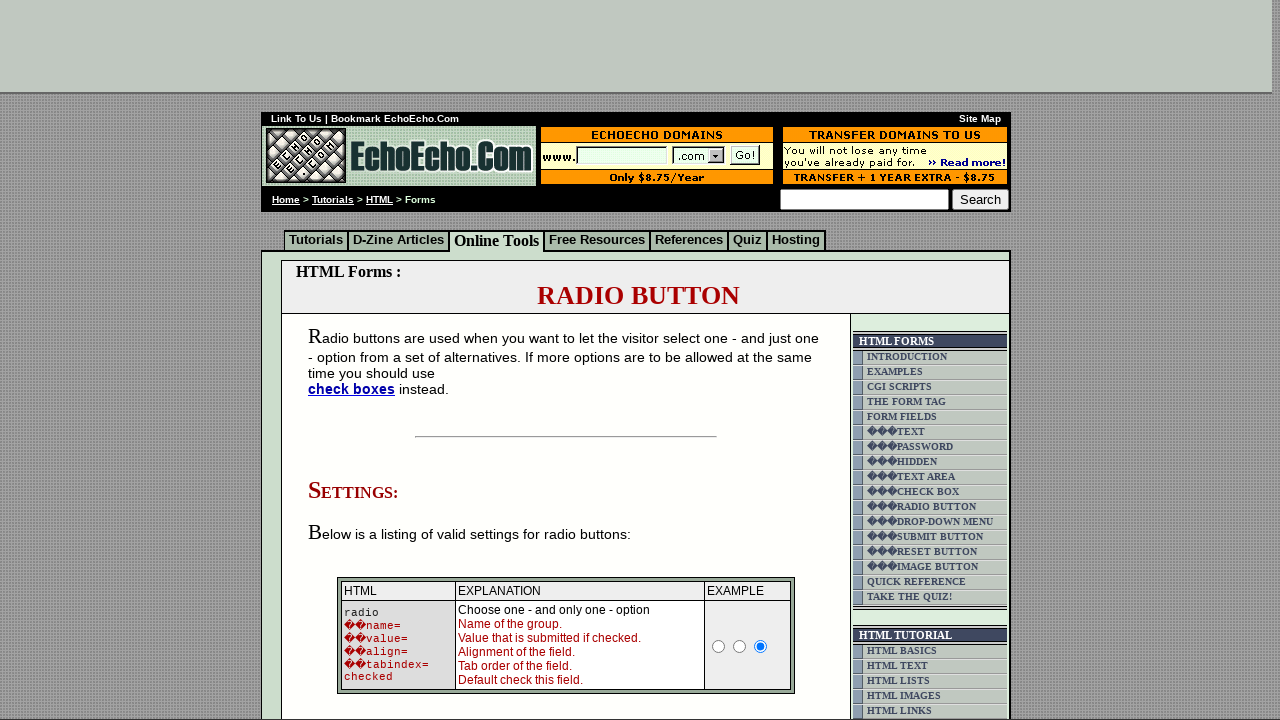

Pressed PageDown to scroll down the page
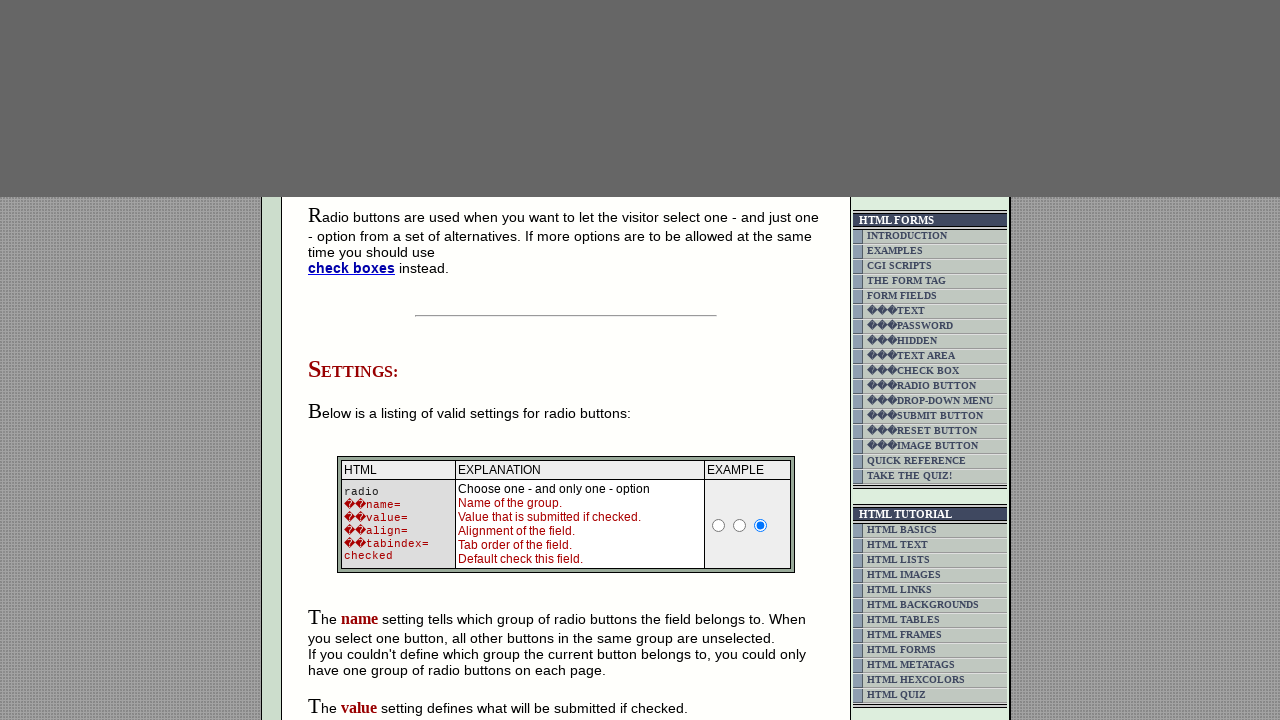

Pressed PageDown to scroll down the page
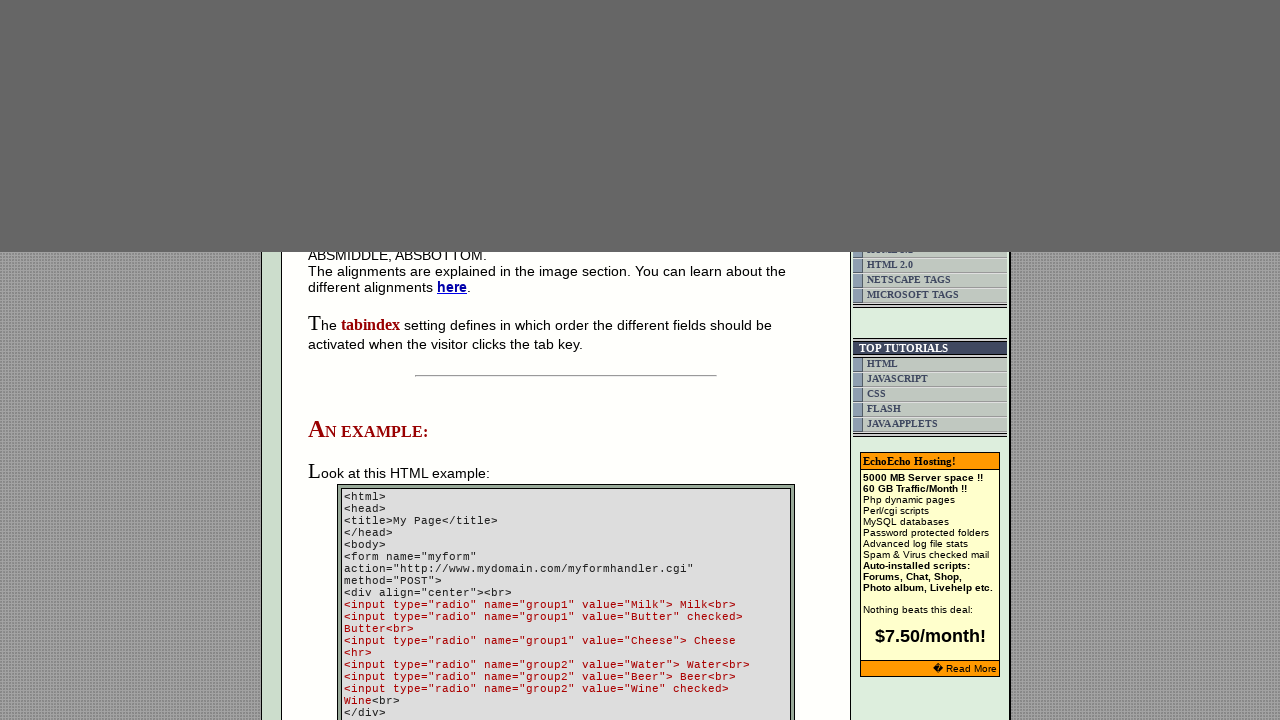

Pressed PageDown to scroll down the page
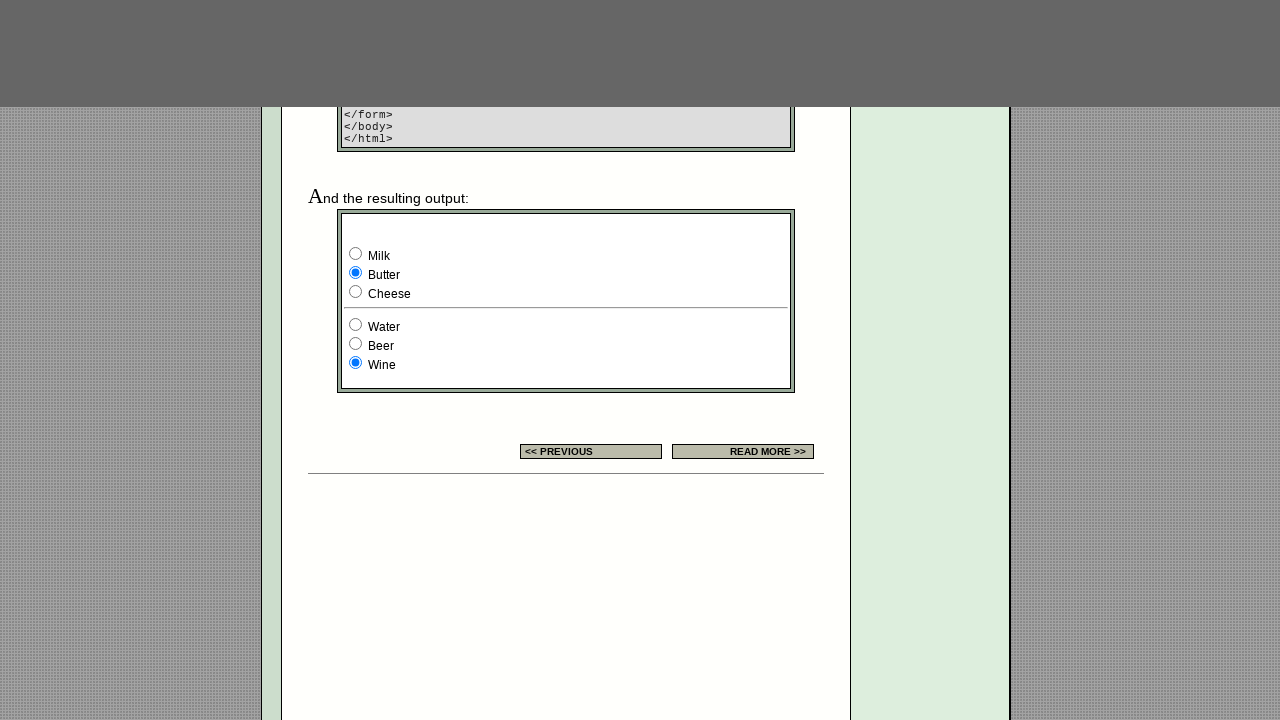

Pressed PageDown to scroll down the page
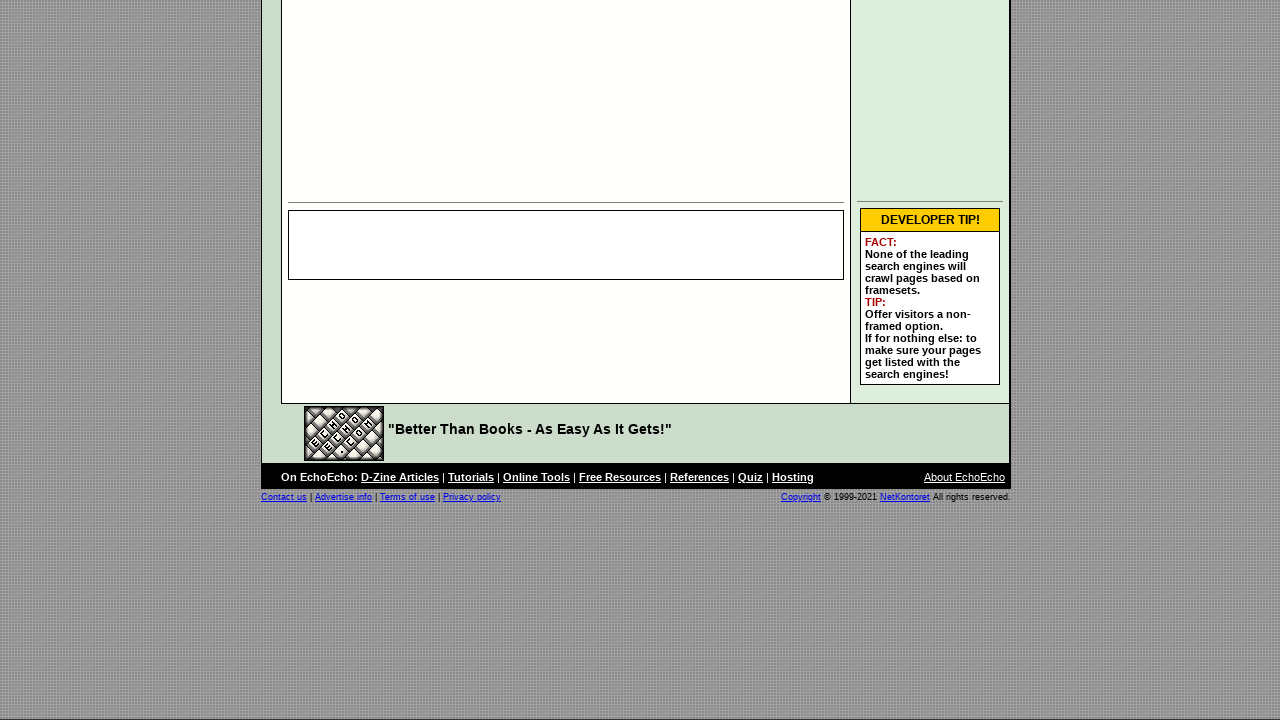

Waited 3 seconds for page to stabilize after scrolling
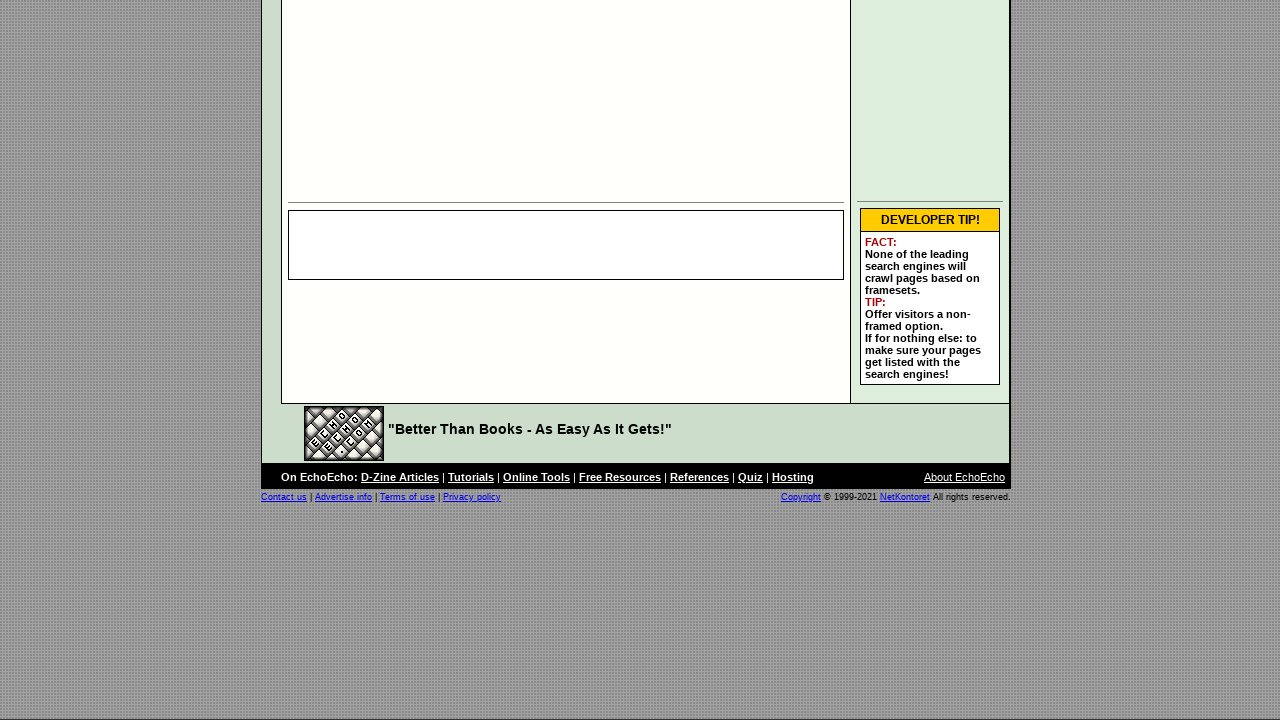

Located all radio buttons in group1
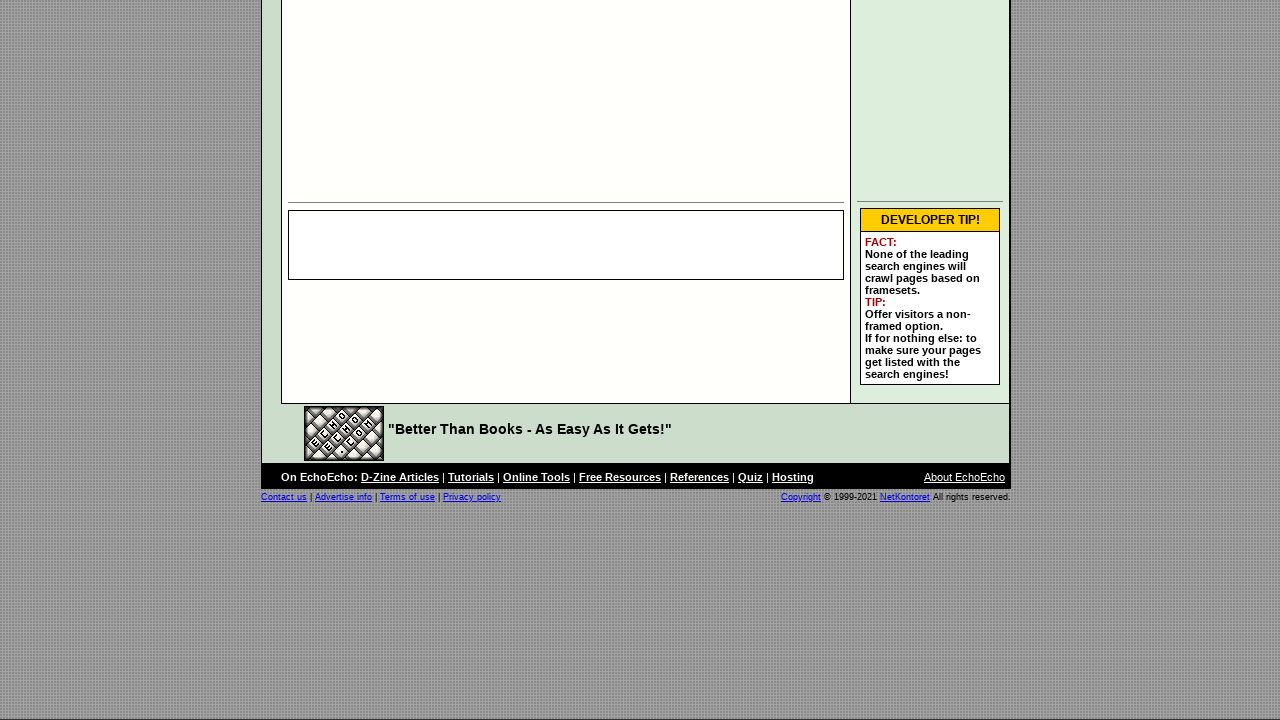

Selected the 'Cheese' radio button at (356, 360) on input[name='group1'] >> nth=2
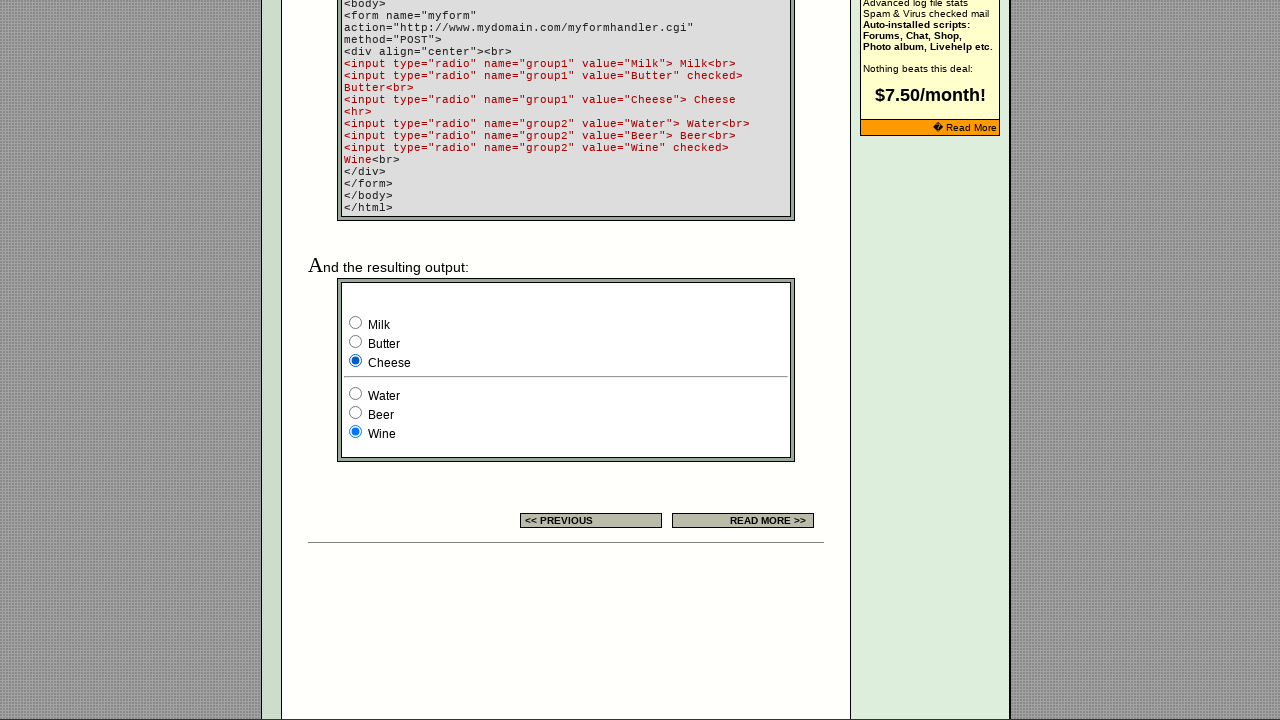

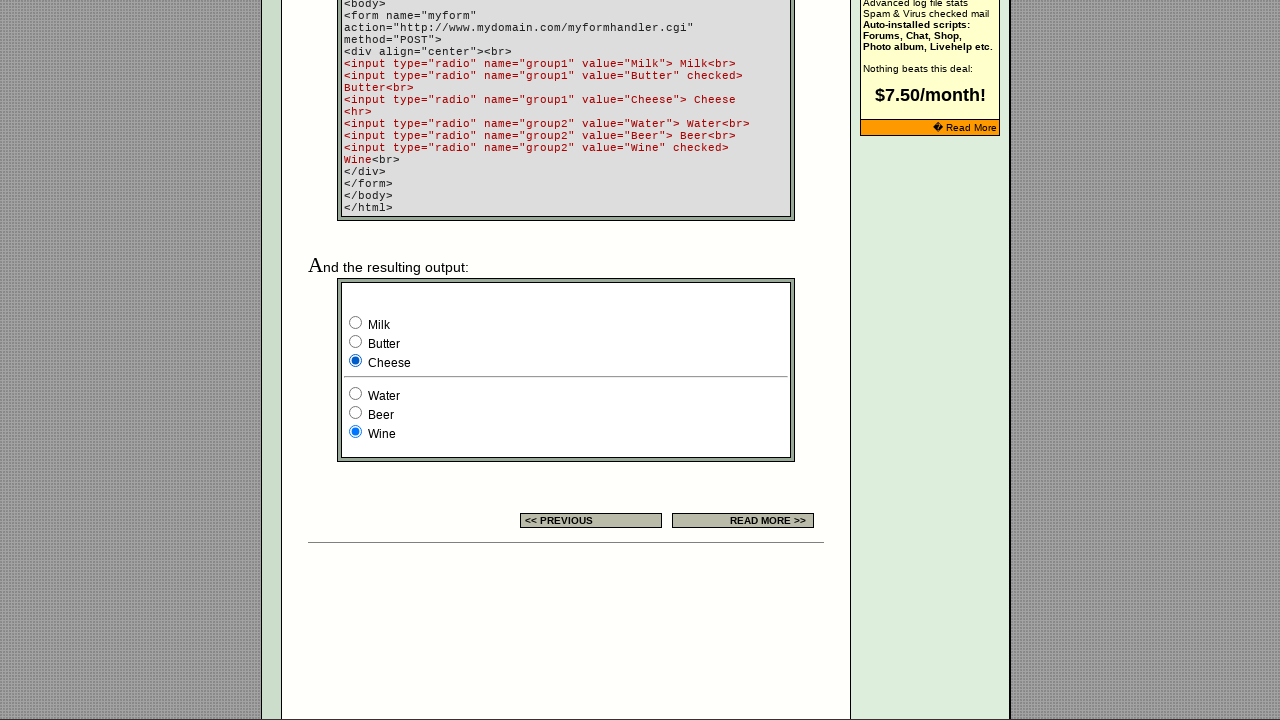